Fills the mobile number field in the practice form

Starting URL: https://demoqa.com/automation-practice-form

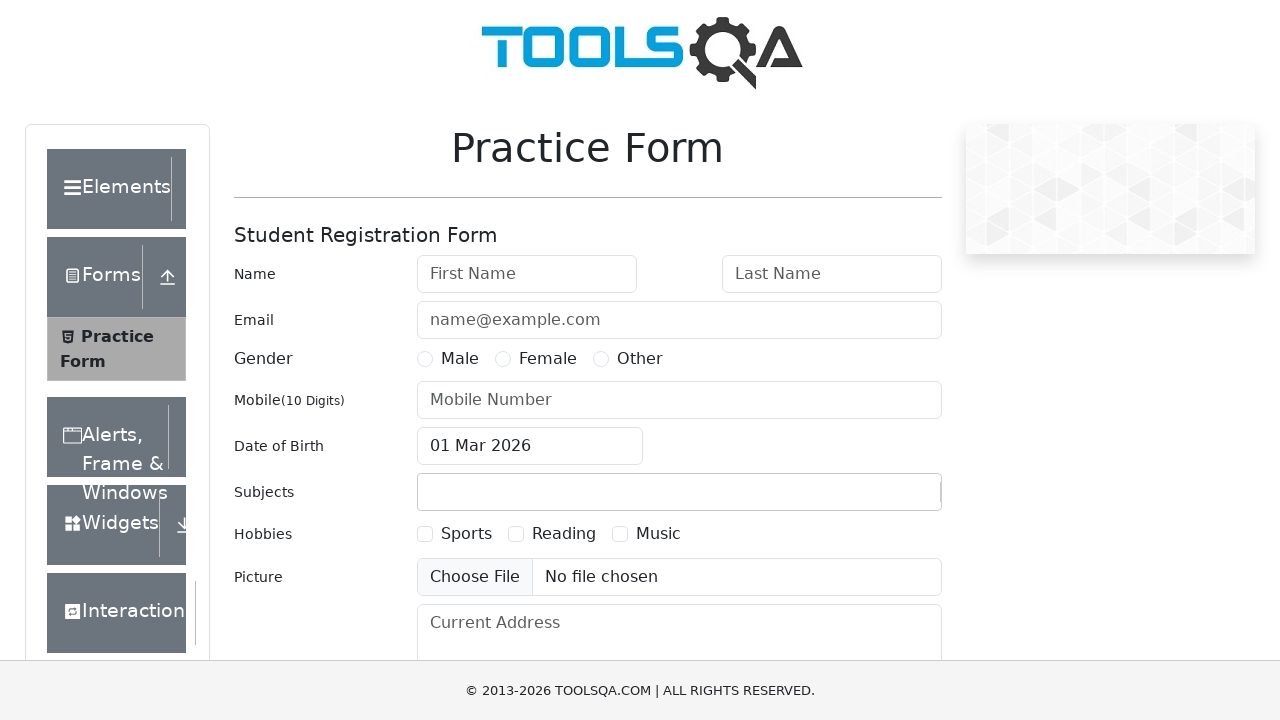

Filled mobile number field with '1234567890' on #userNumber
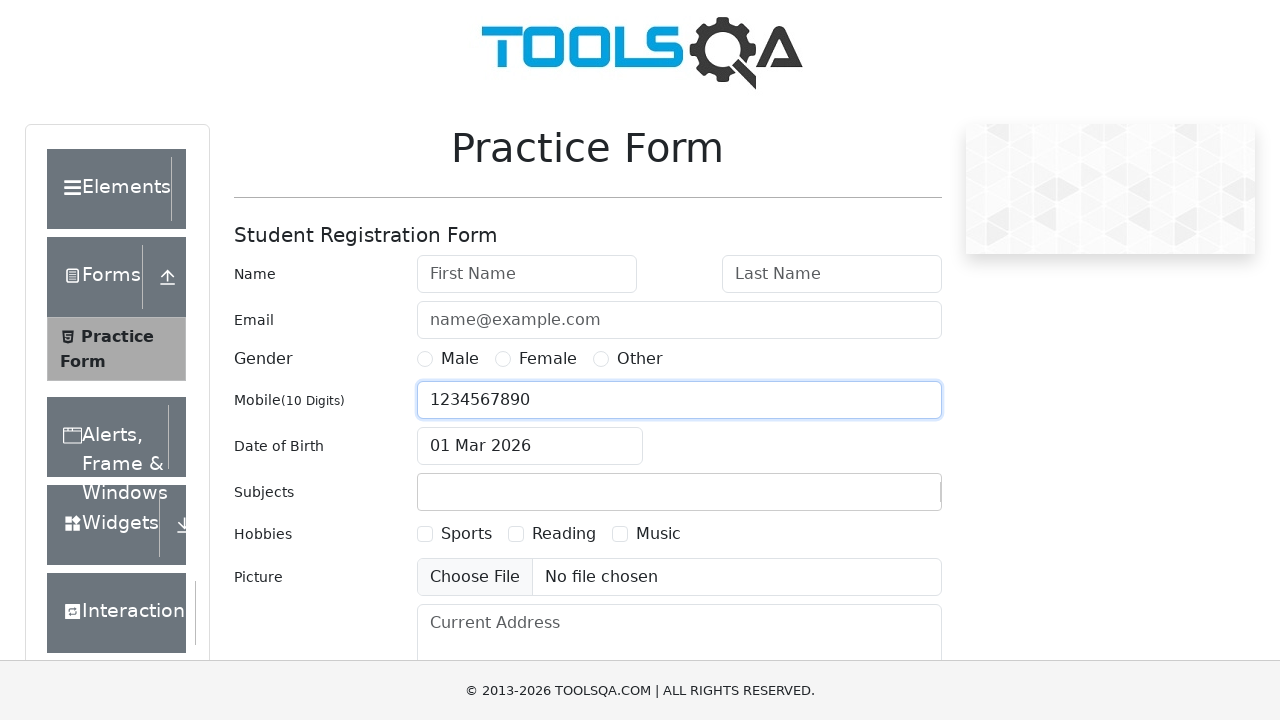

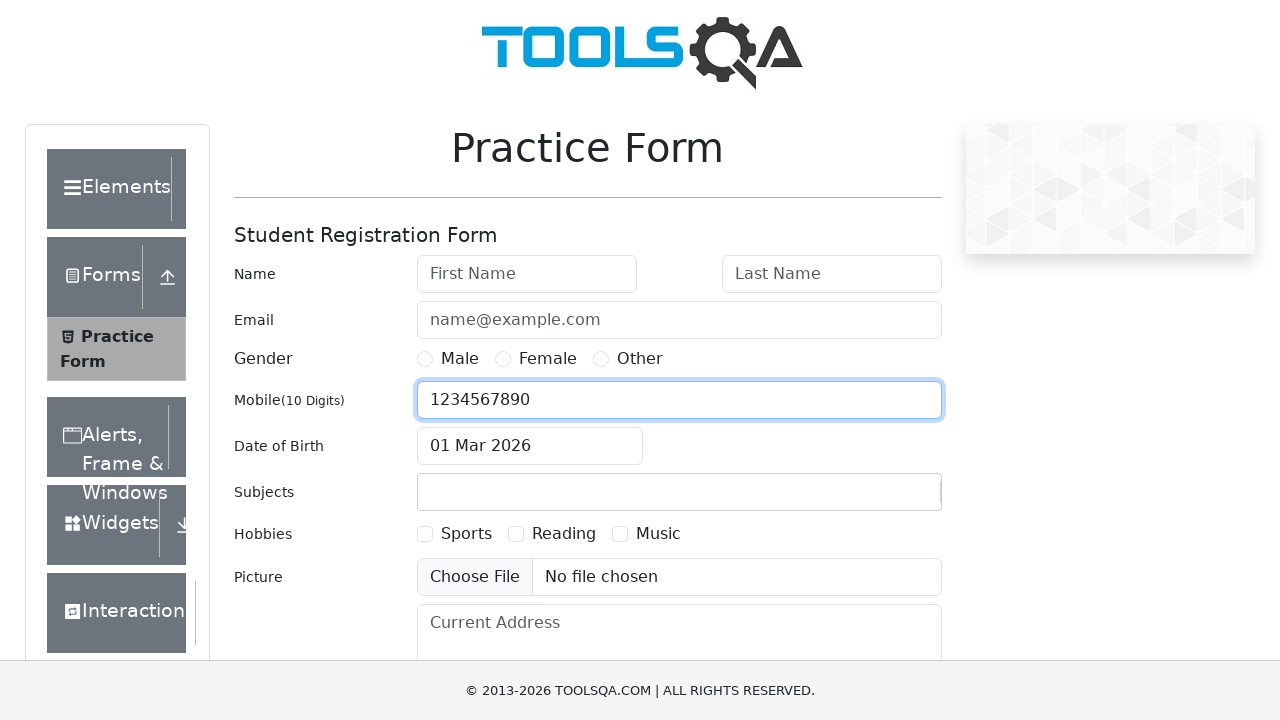